Tests dropdown functionality by clicking on a dropdown element, selecting an option by typing, and verifying interaction with the dropdown menu

Starting URL: https://the-internet.herokuapp.com/dropdown

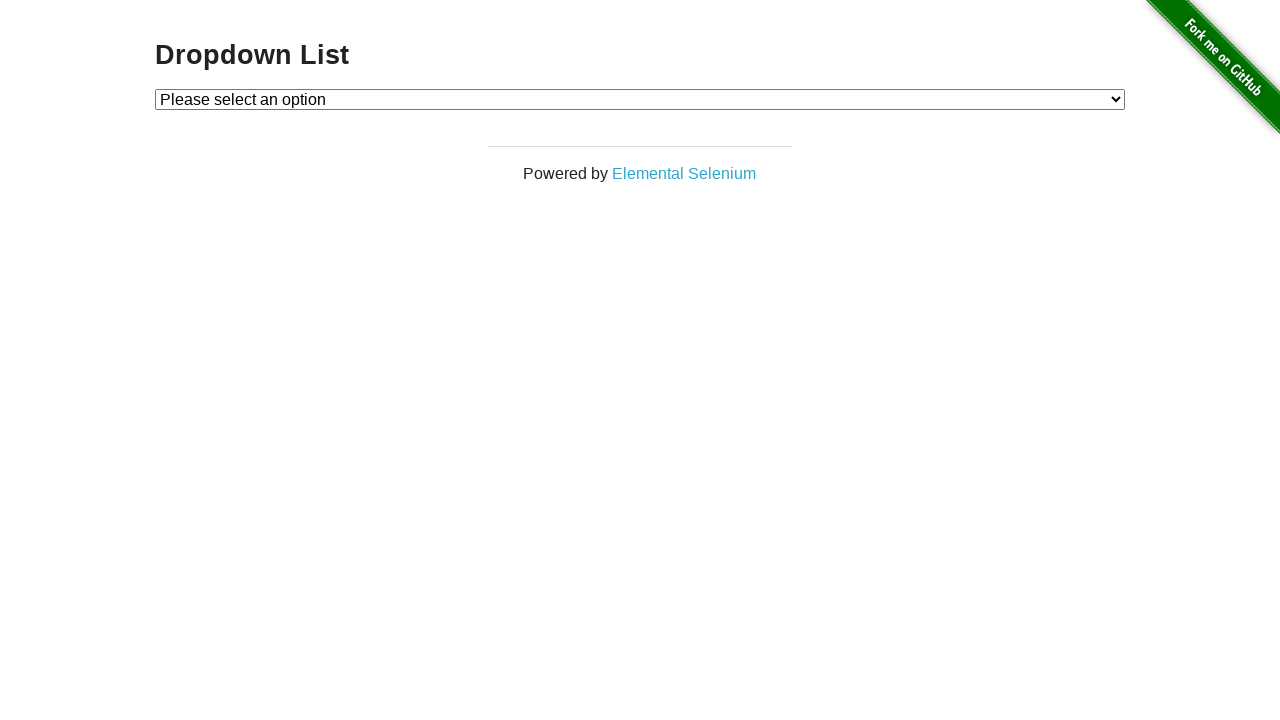

Clicked on dropdown element to open it at (640, 99) on #dropdown
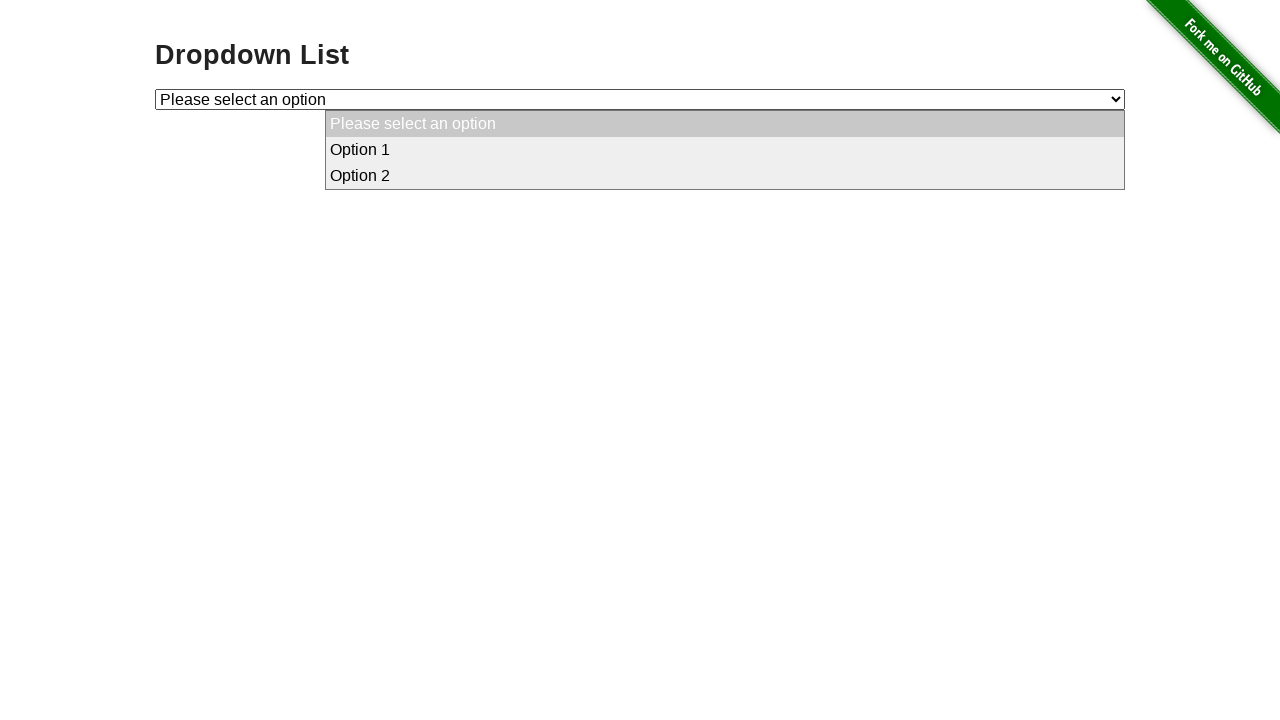

Selected 'Option 2' from dropdown menu on #dropdown
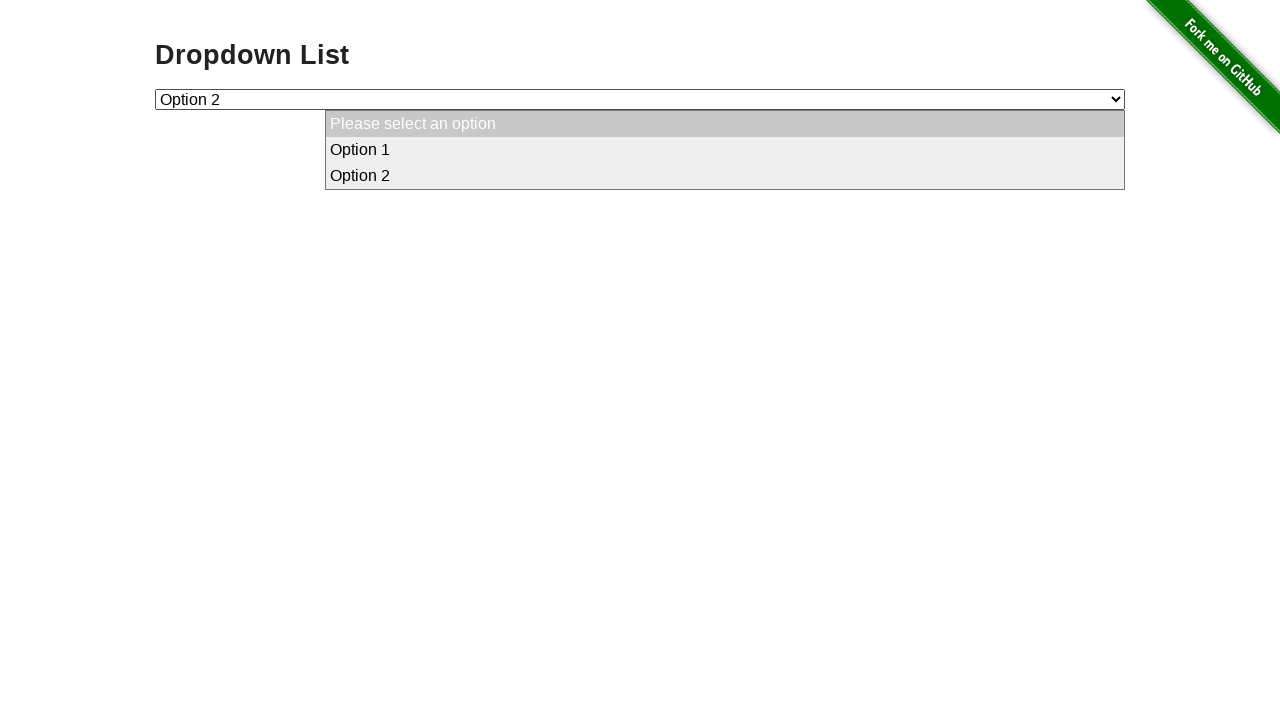

Clicked on dropdown again to verify selection at (640, 99) on #dropdown
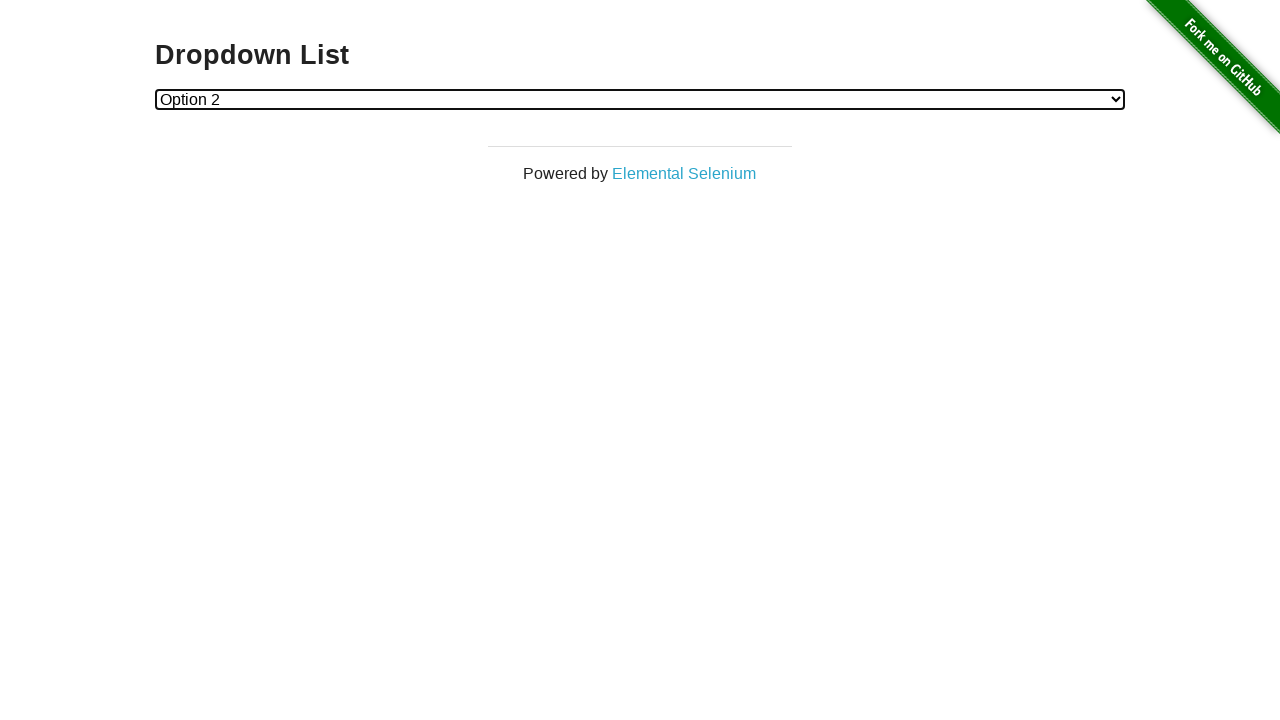

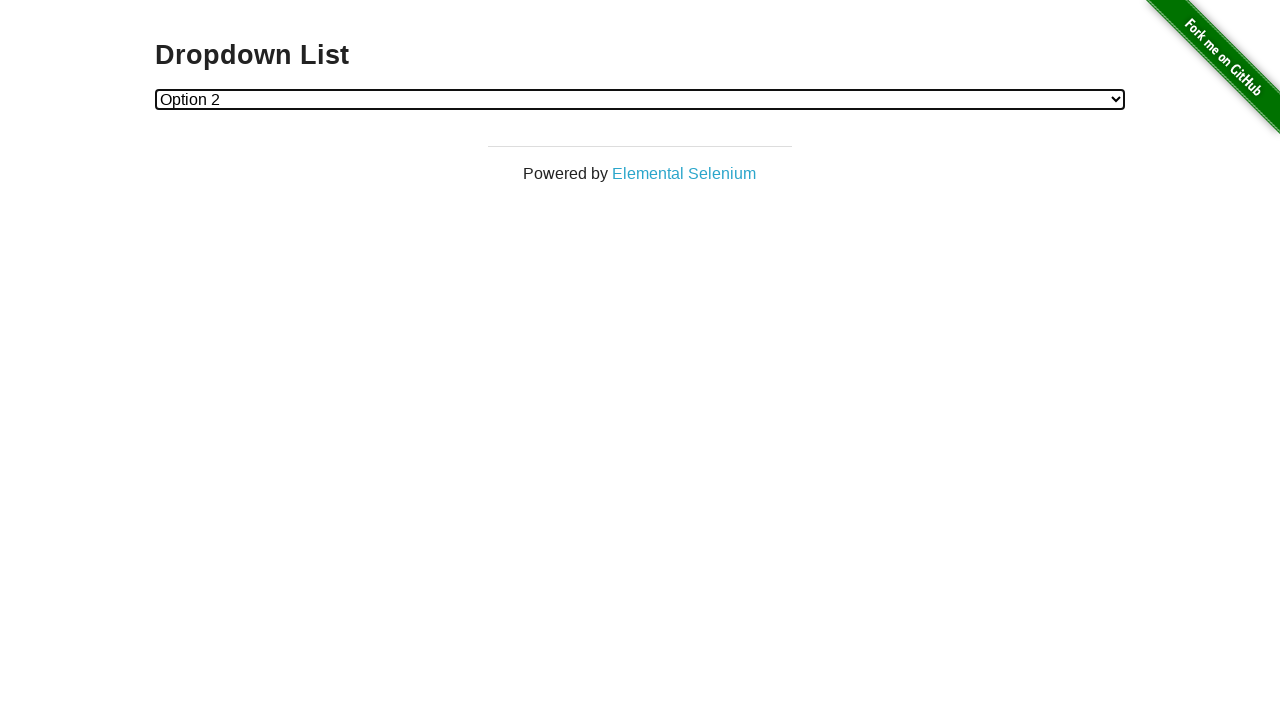